Tests navigation by clicking a link with mathematically calculated text, then fills out a form with personal information (first name, last name, city, country) and submits it.

Starting URL: http://suninjuly.github.io/find_link_text

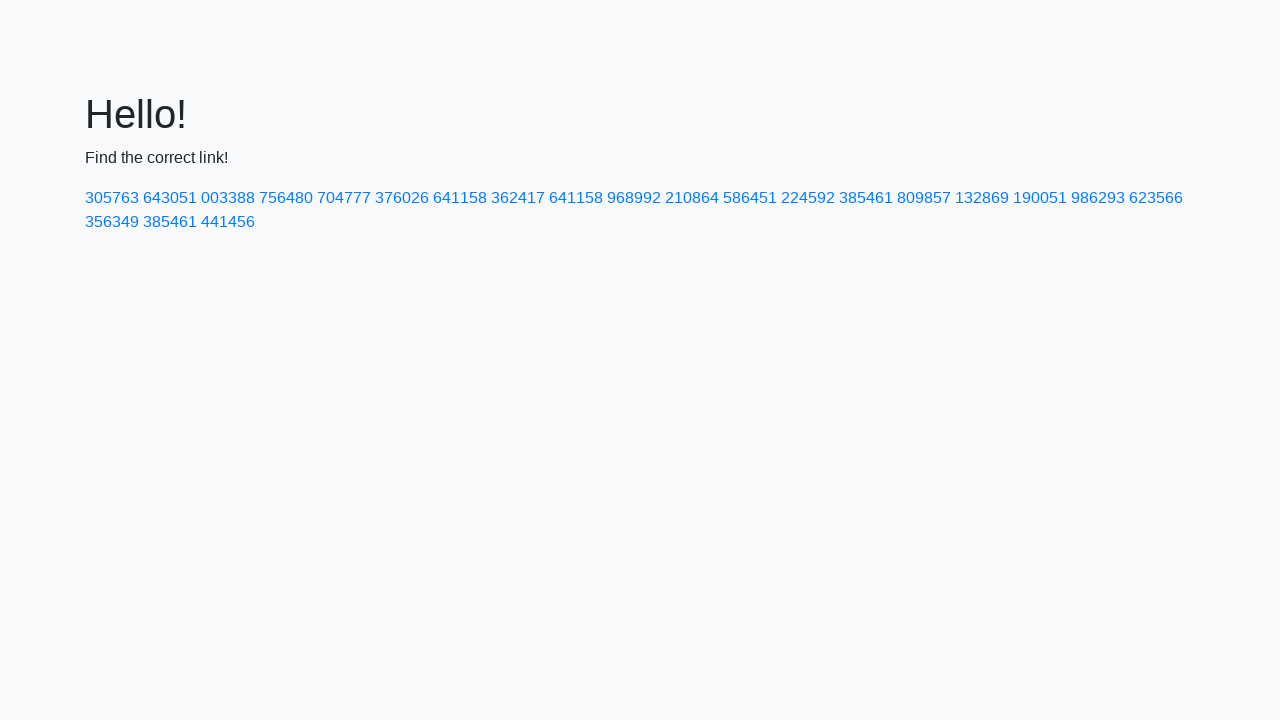

Clicked link with mathematically calculated text '224592' at (808, 198) on a:text-is('224592')
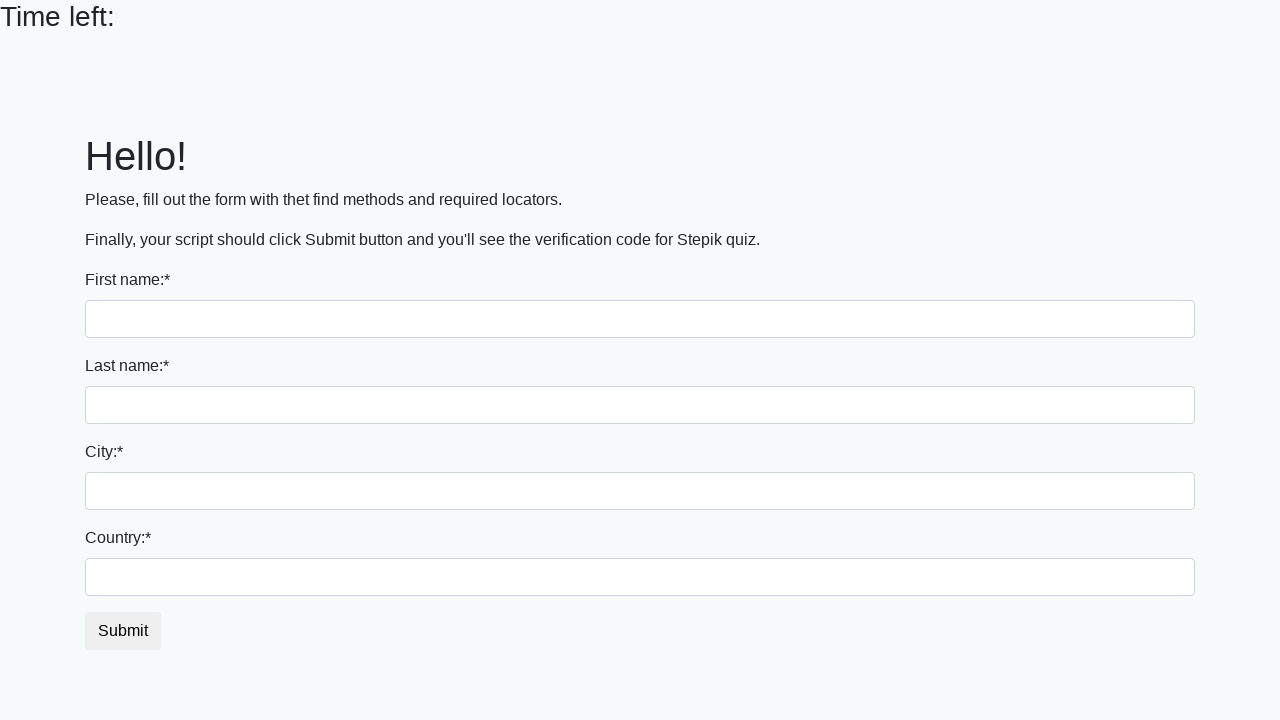

Filled first name field with 'Ivan' on input
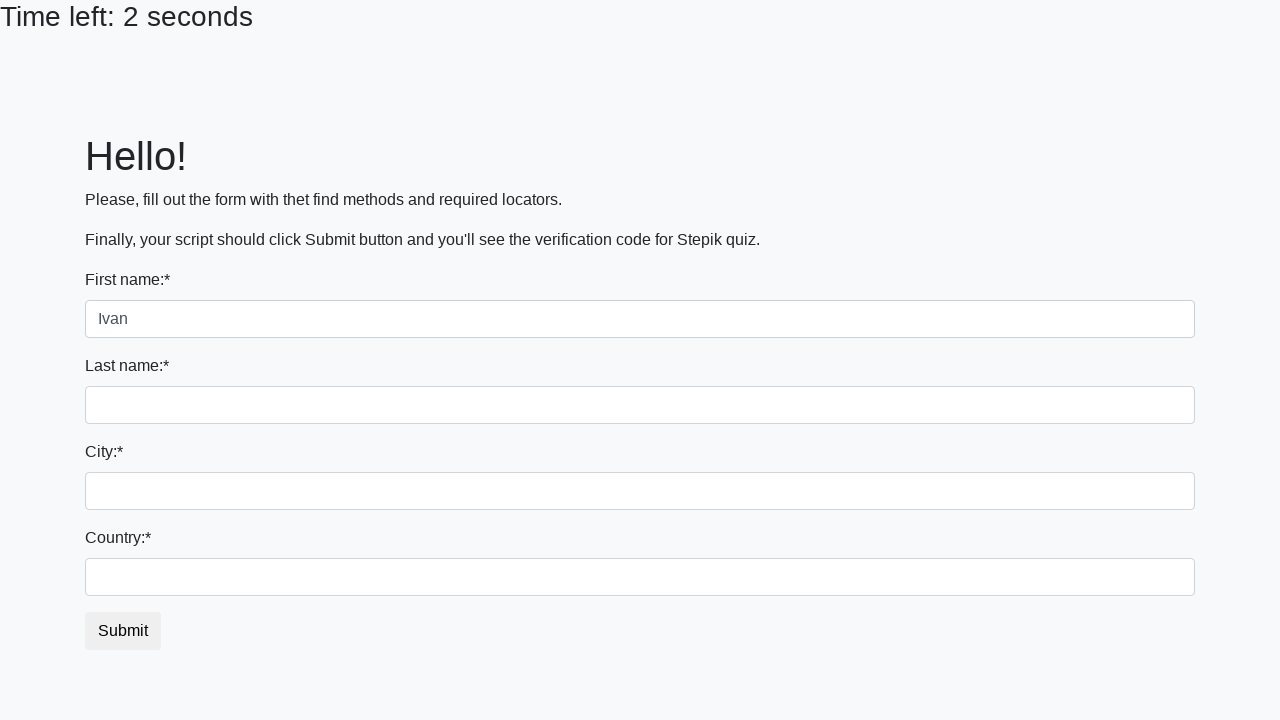

Filled last name field with 'Petrov' on input[name='last_name']
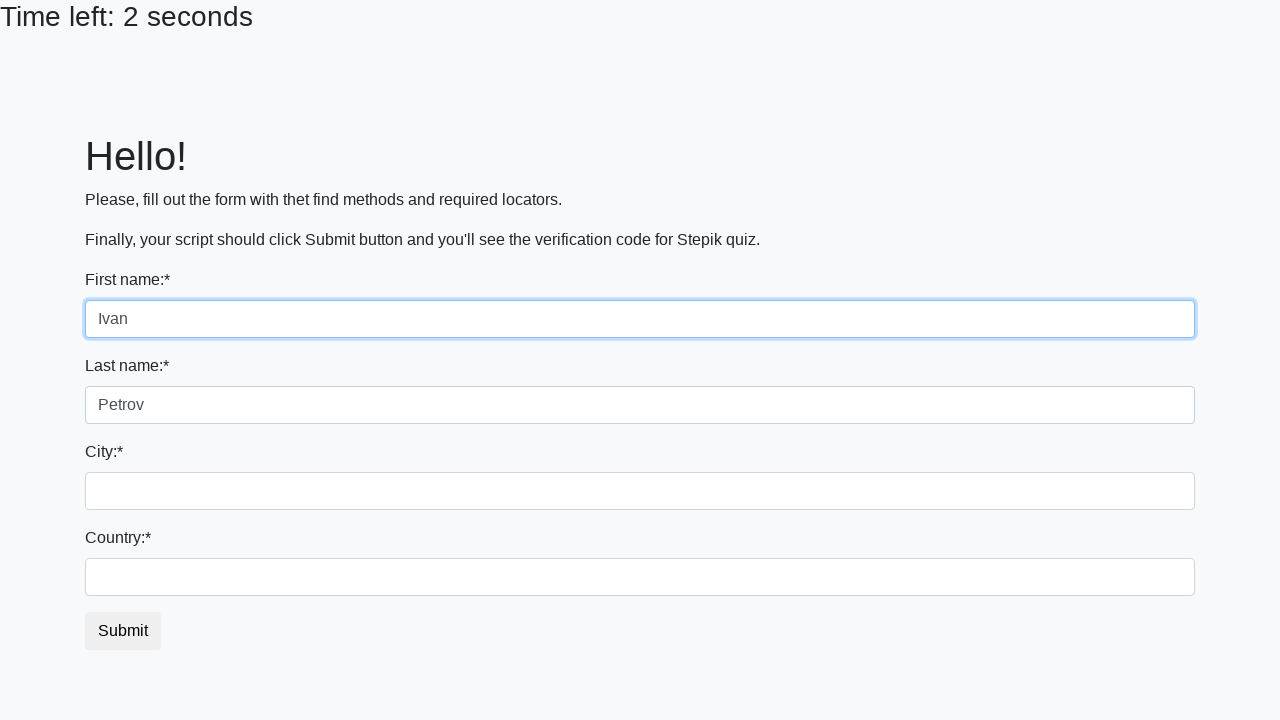

Filled city field with 'Smolensk' on .city
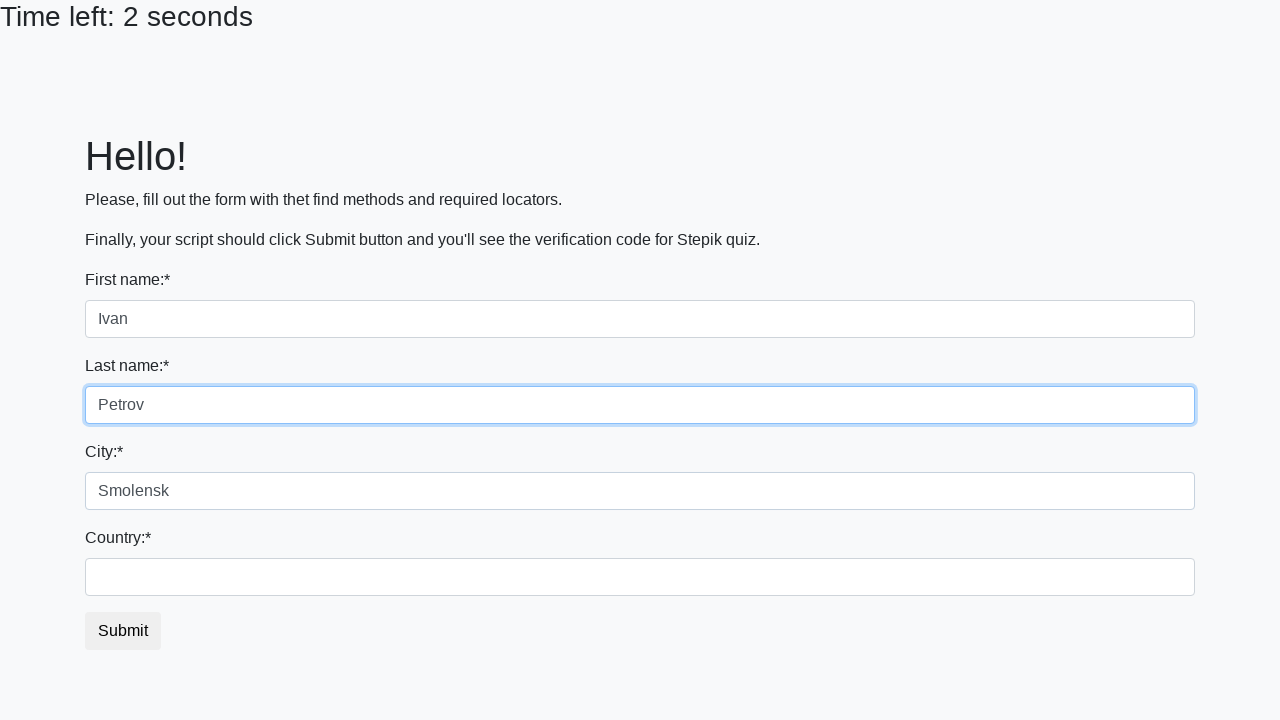

Filled country field with 'Russia' on #country
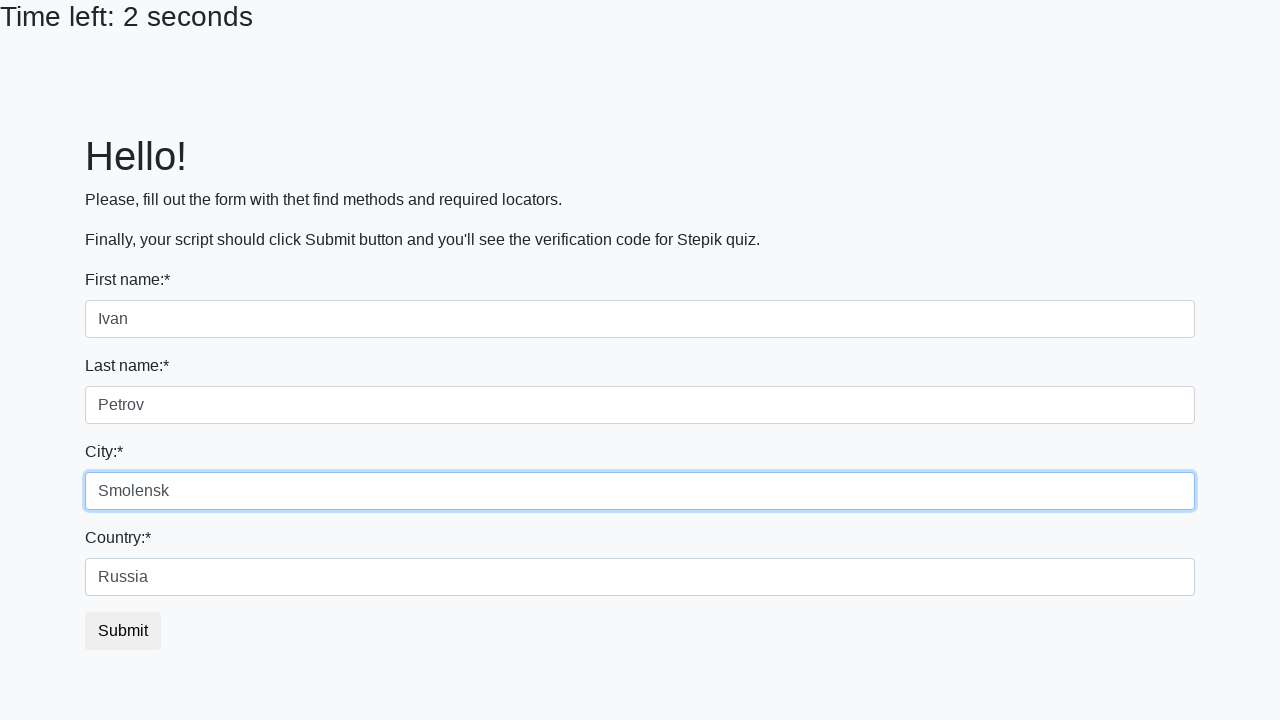

Clicked submit button to complete form submission at (123, 631) on button.btn
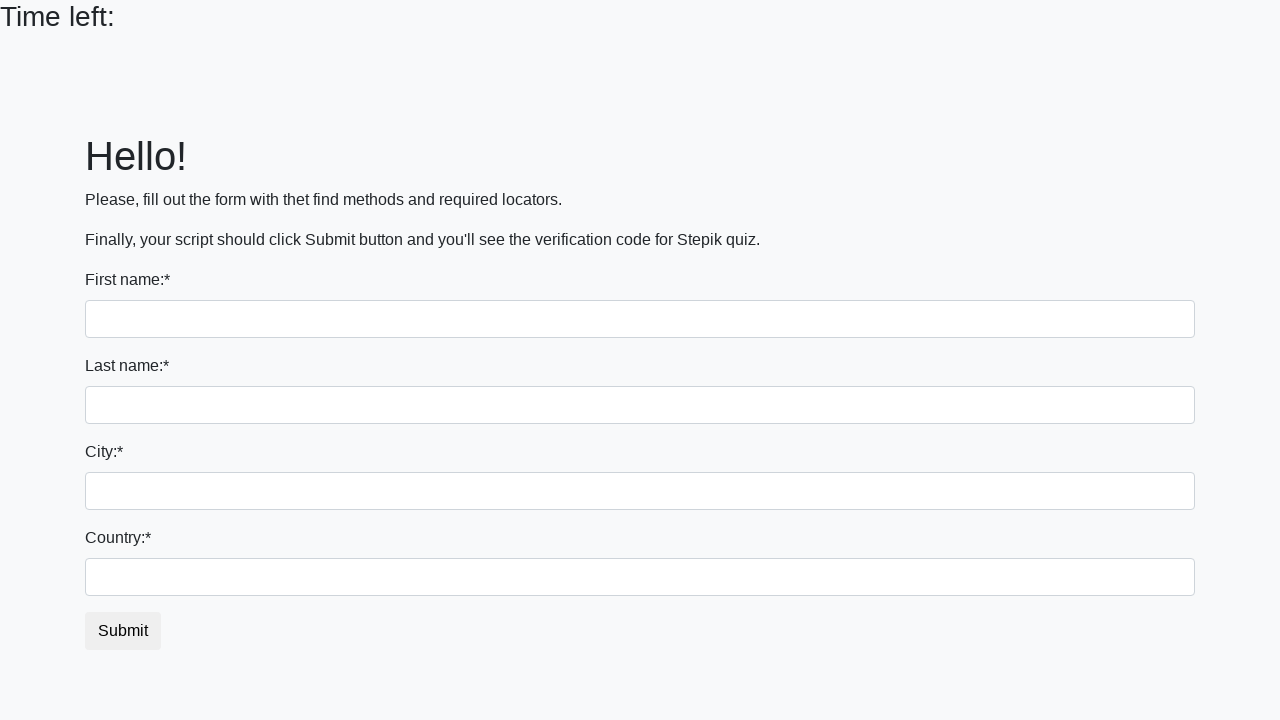

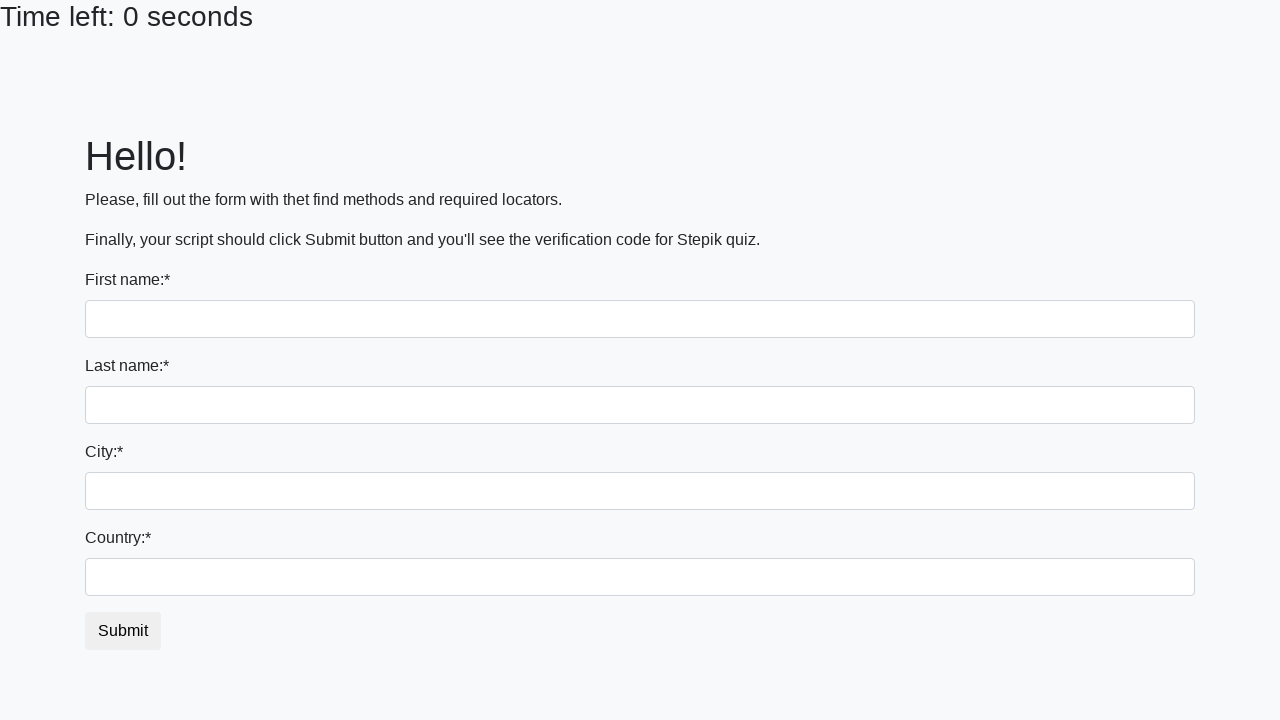